Navigates to Rahul Shetty Academy homepage and verifies the page loads by checking the title

Starting URL: https://rahulshettyacademy.com/#/index

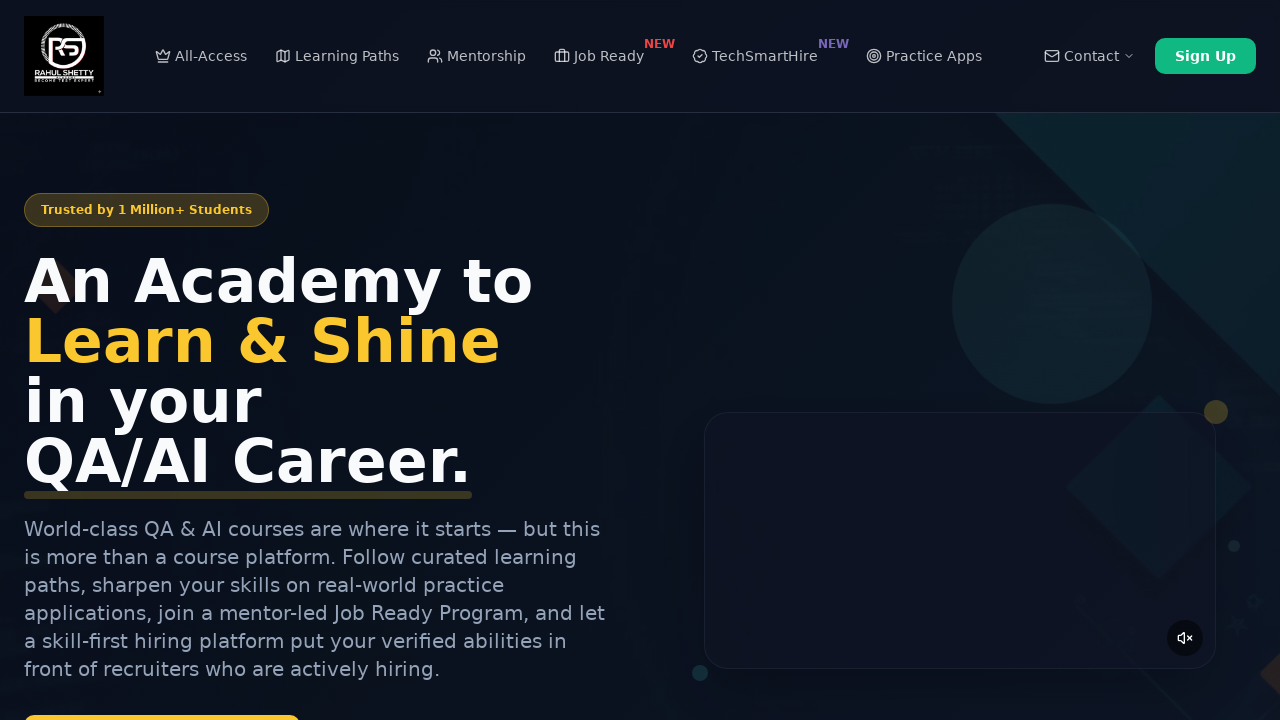

Retrieved page title
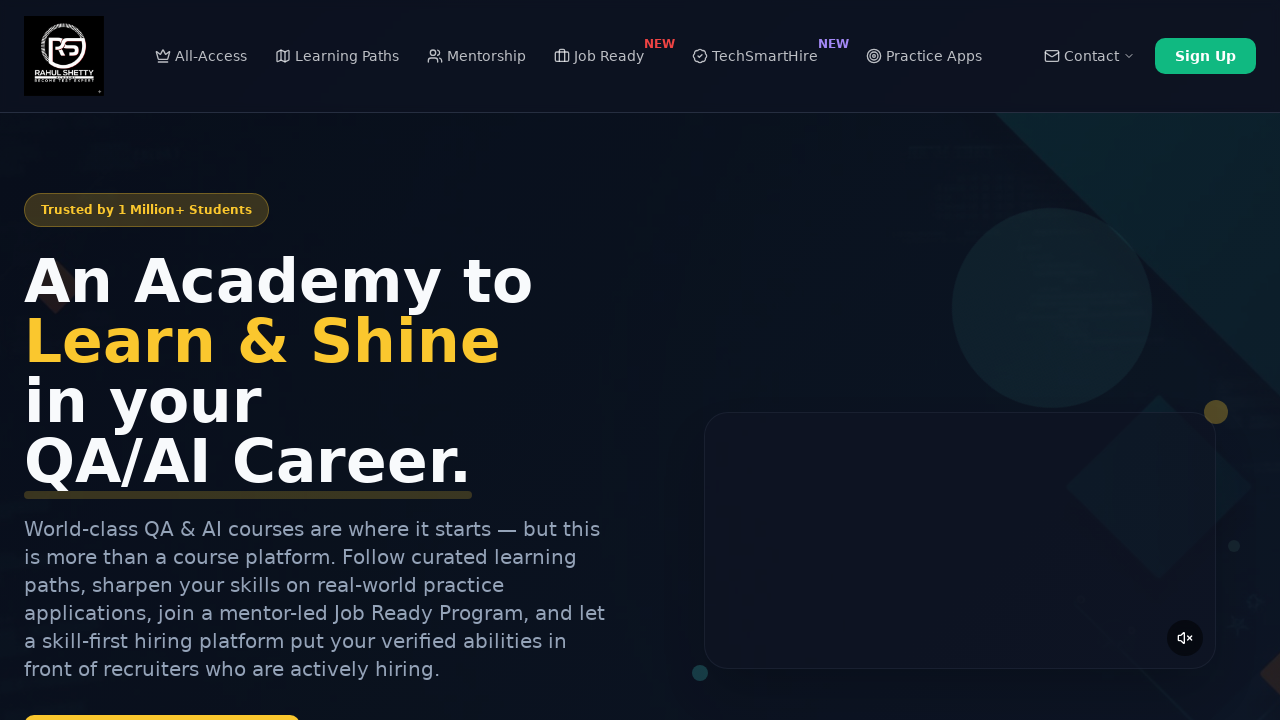

Printed page title: Rahul Shetty Academy | QA Automation, Playwright, AI Testing & Online Training
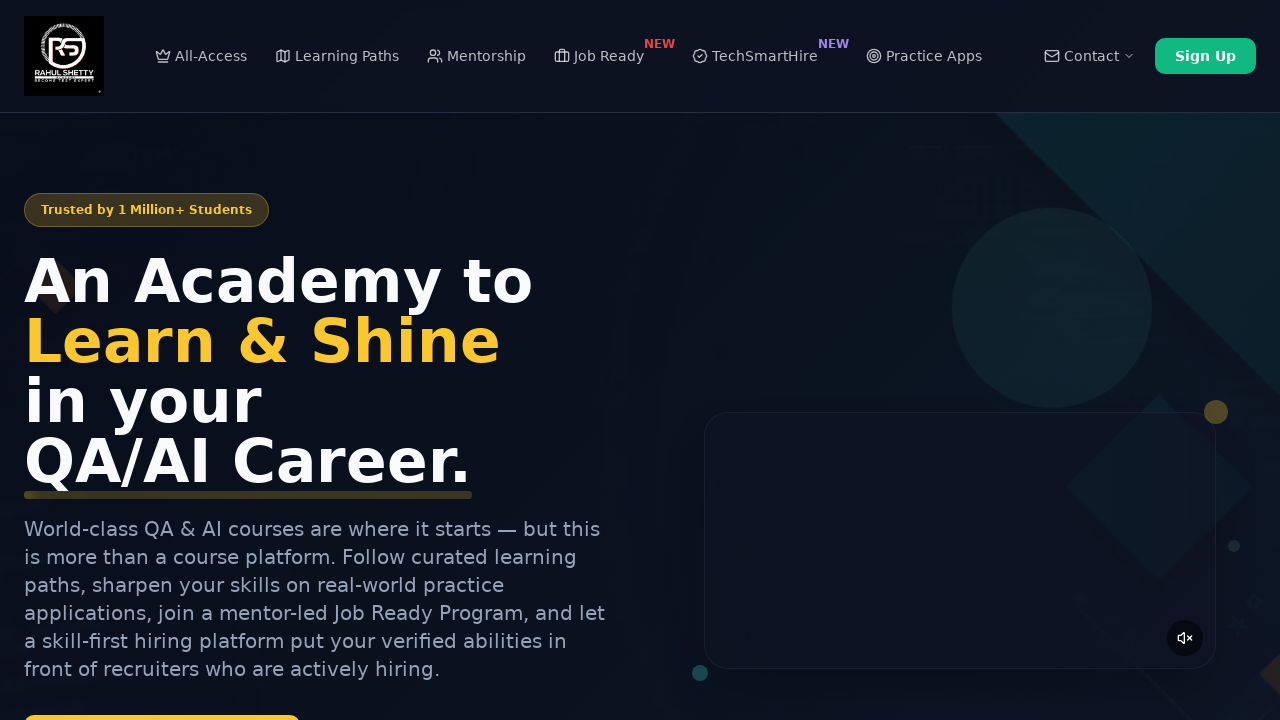

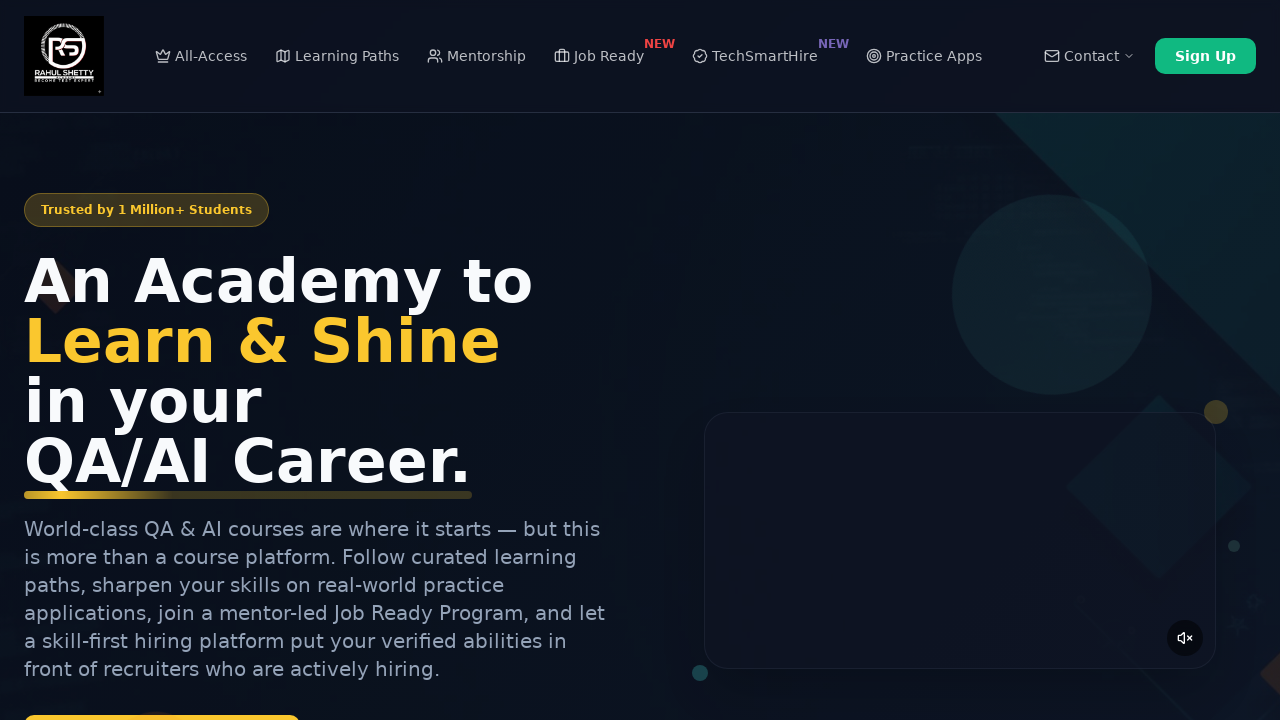